Tests context menu (right-click) functionality by navigating to the Context Menu page, performing a right-click on a designated area, and interacting with the resulting alert/menu.

Starting URL: https://the-internet.herokuapp.com/

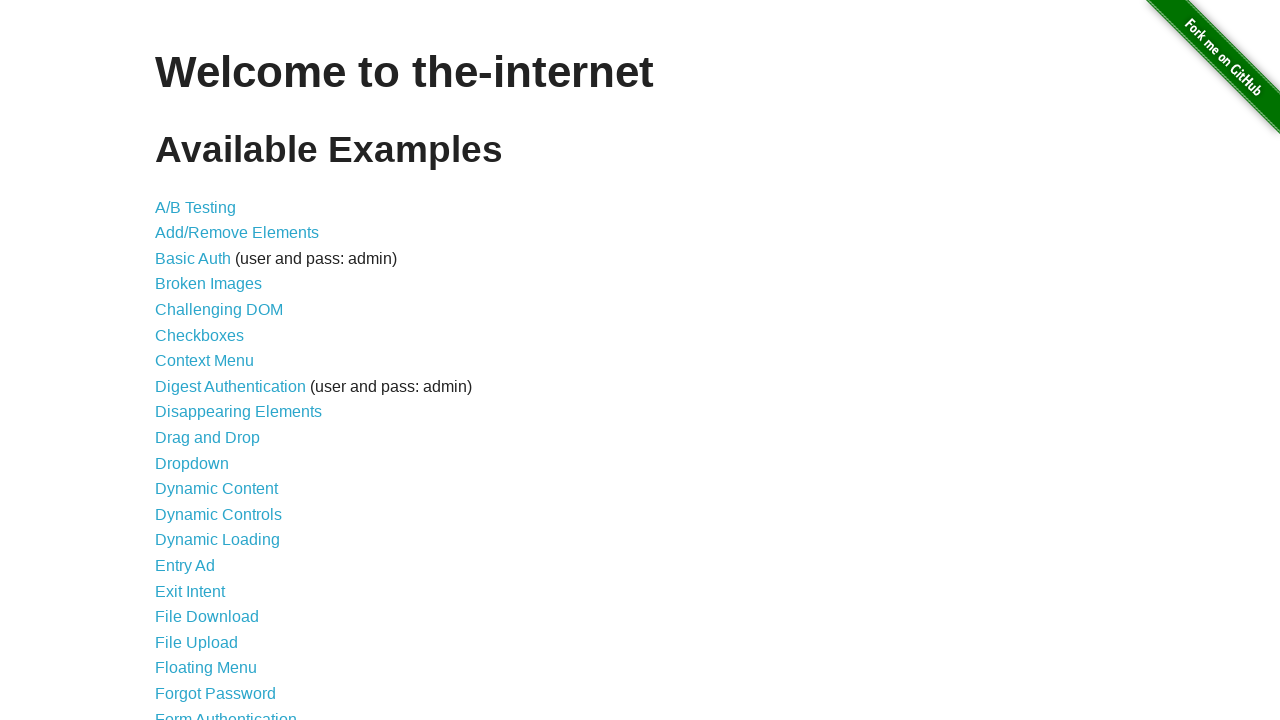

Clicked on 'Context Menu' link to navigate to the context menu test page at (204, 361) on xpath=//*[text()='Context Menu']
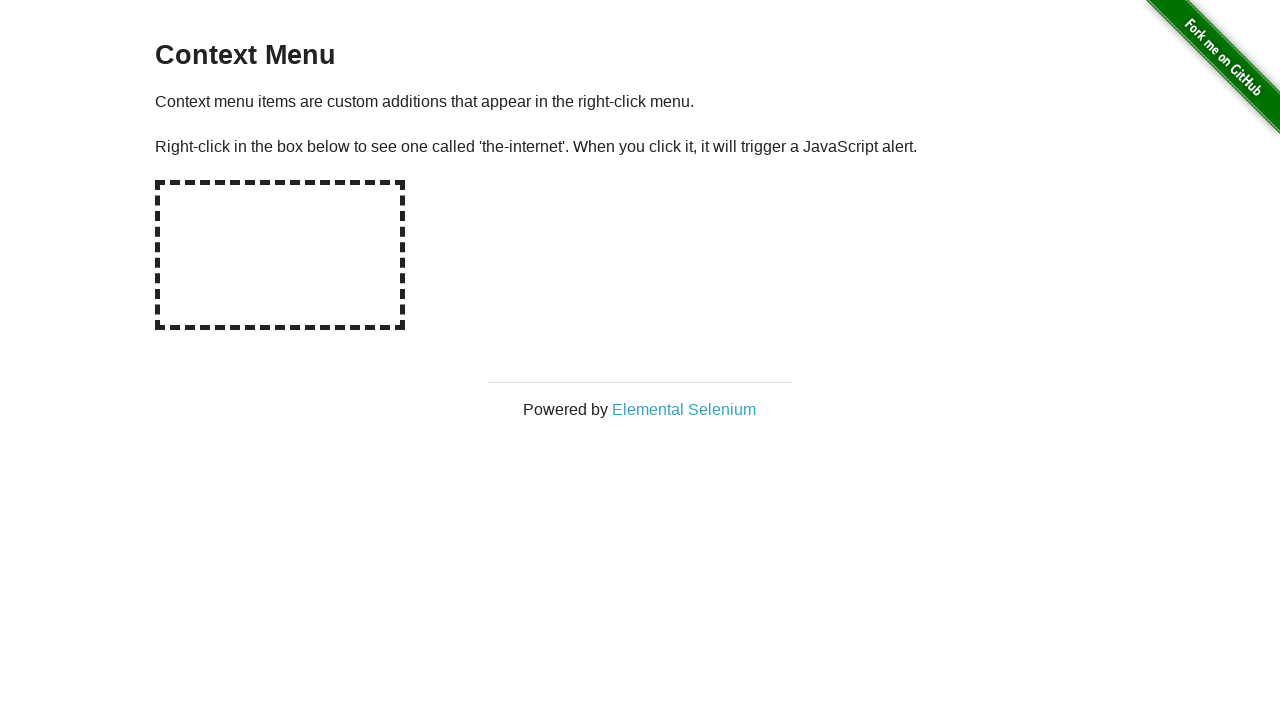

Context menu page loaded and hot-spot element is visible
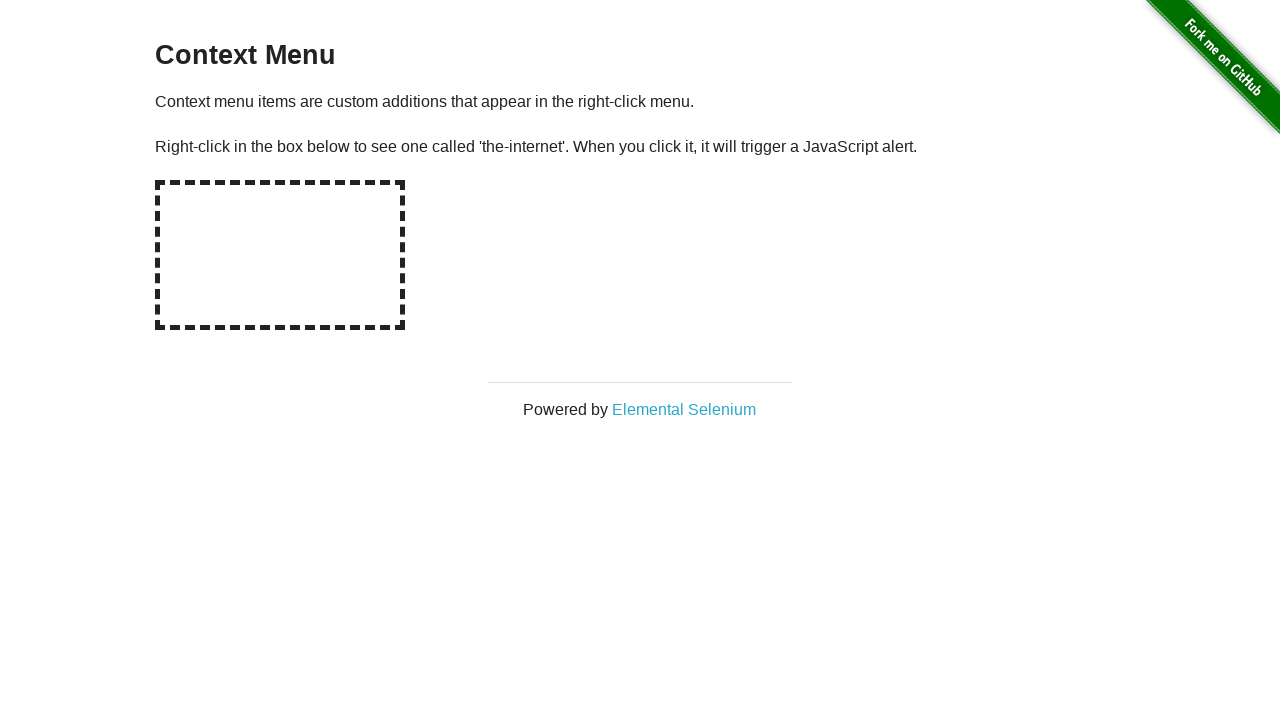

Performed right-click on hot-spot area to trigger context menu at (280, 255) on #hot-spot
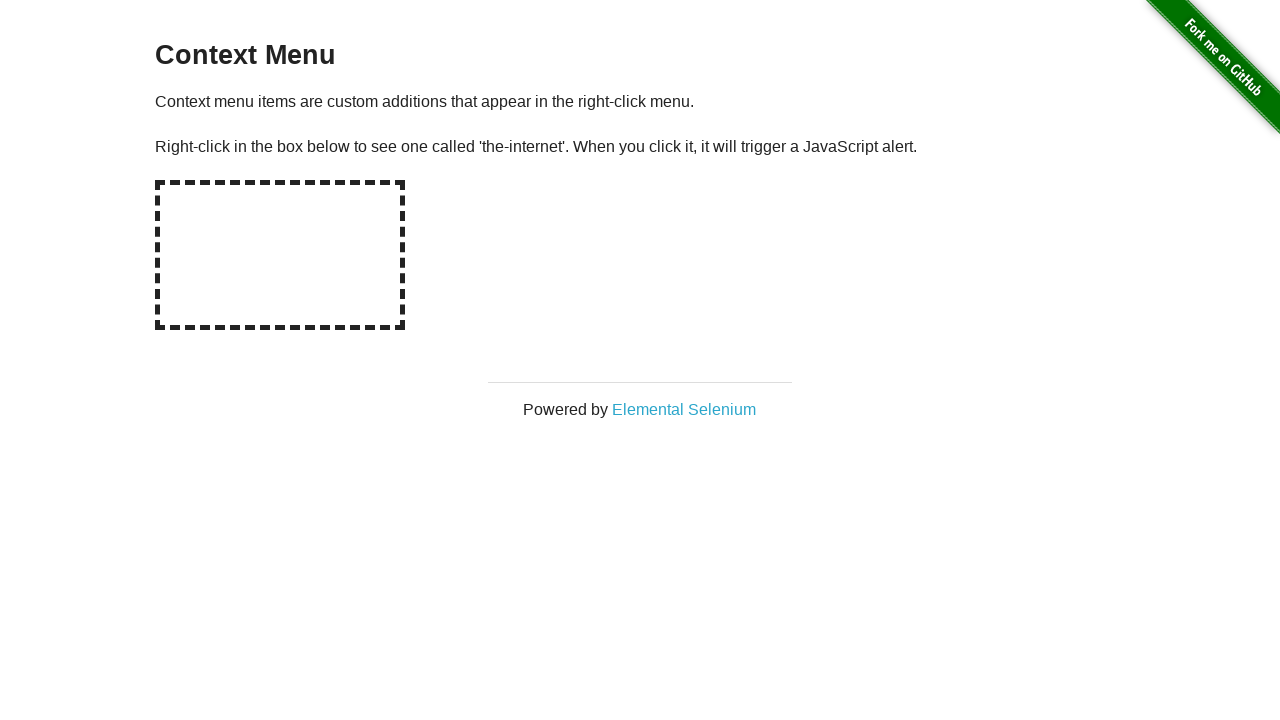

Set up dialog handler to accept alerts
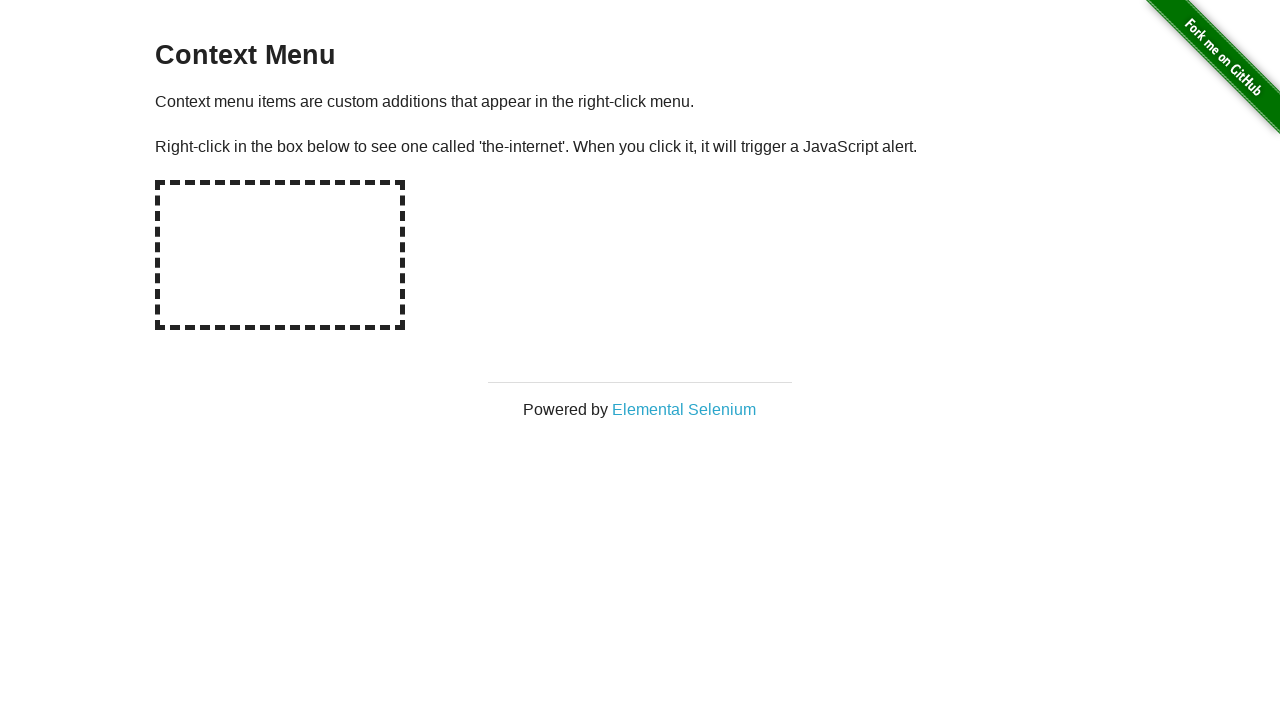

Performed second right-click on hot-spot area to trigger context menu again at (280, 255) on #hot-spot
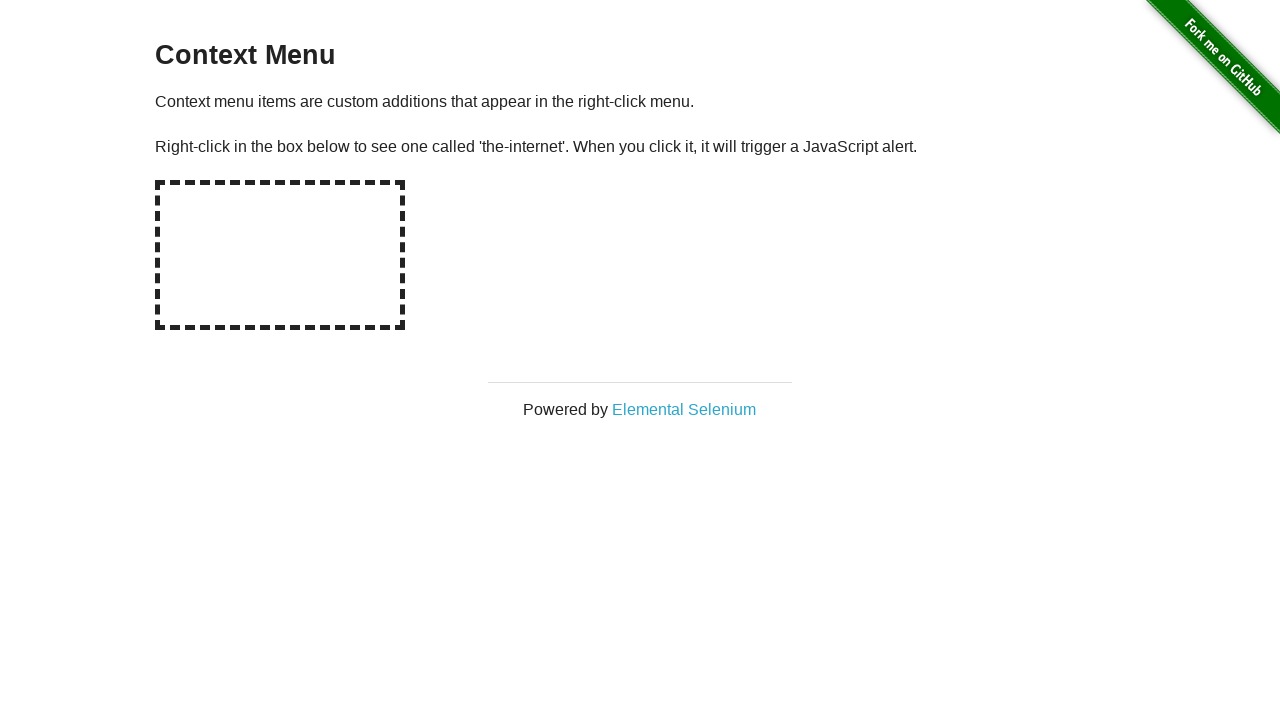

Waited for dialog to appear
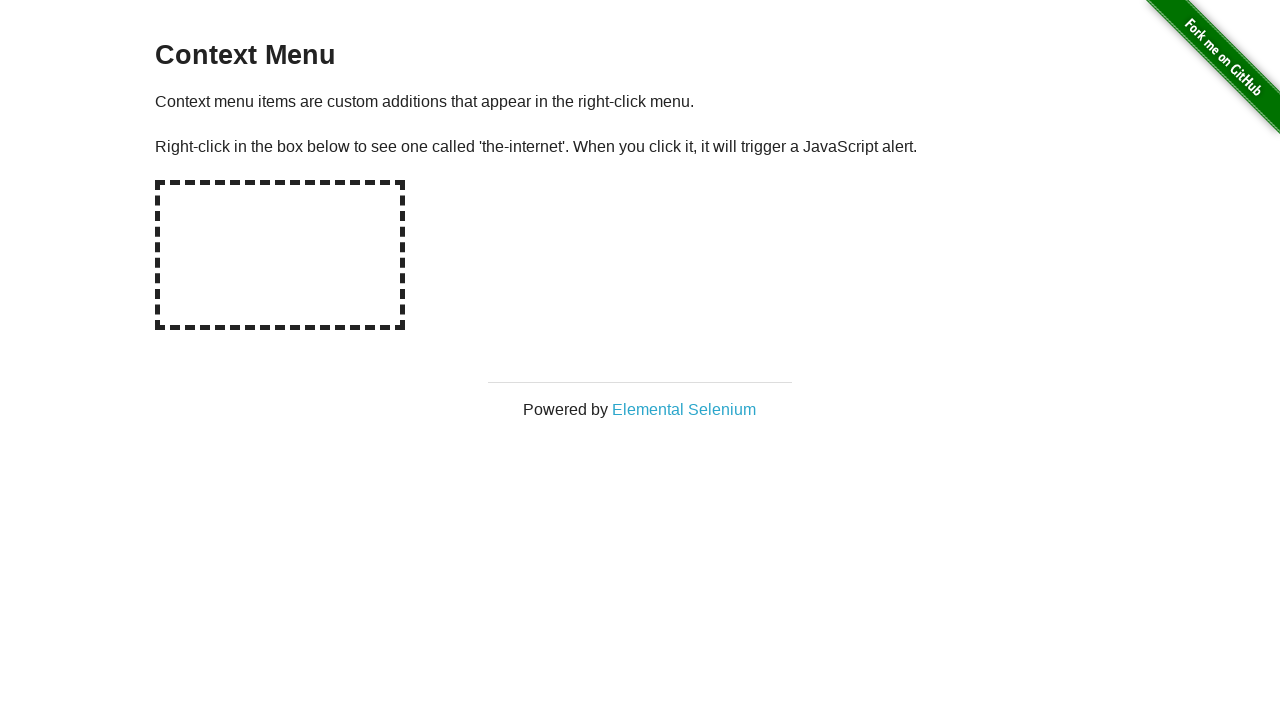

Performed regular click on hot-spot area at (280, 255) on #hot-spot
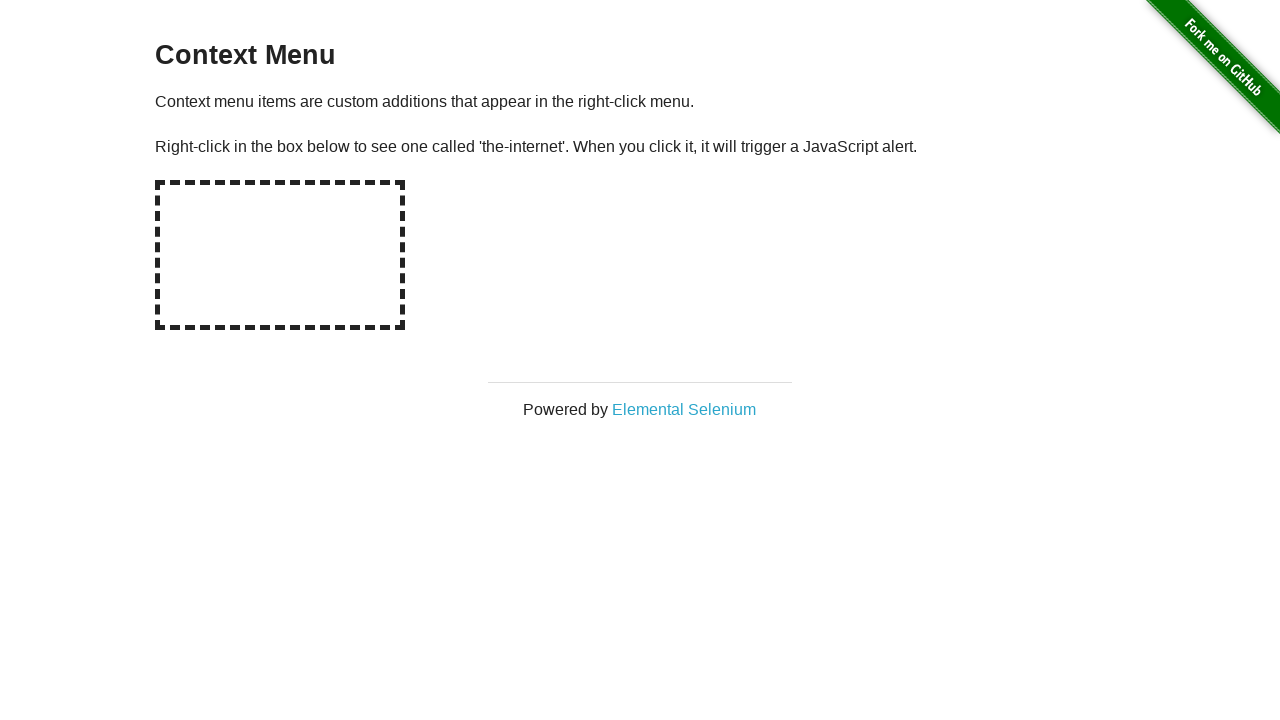

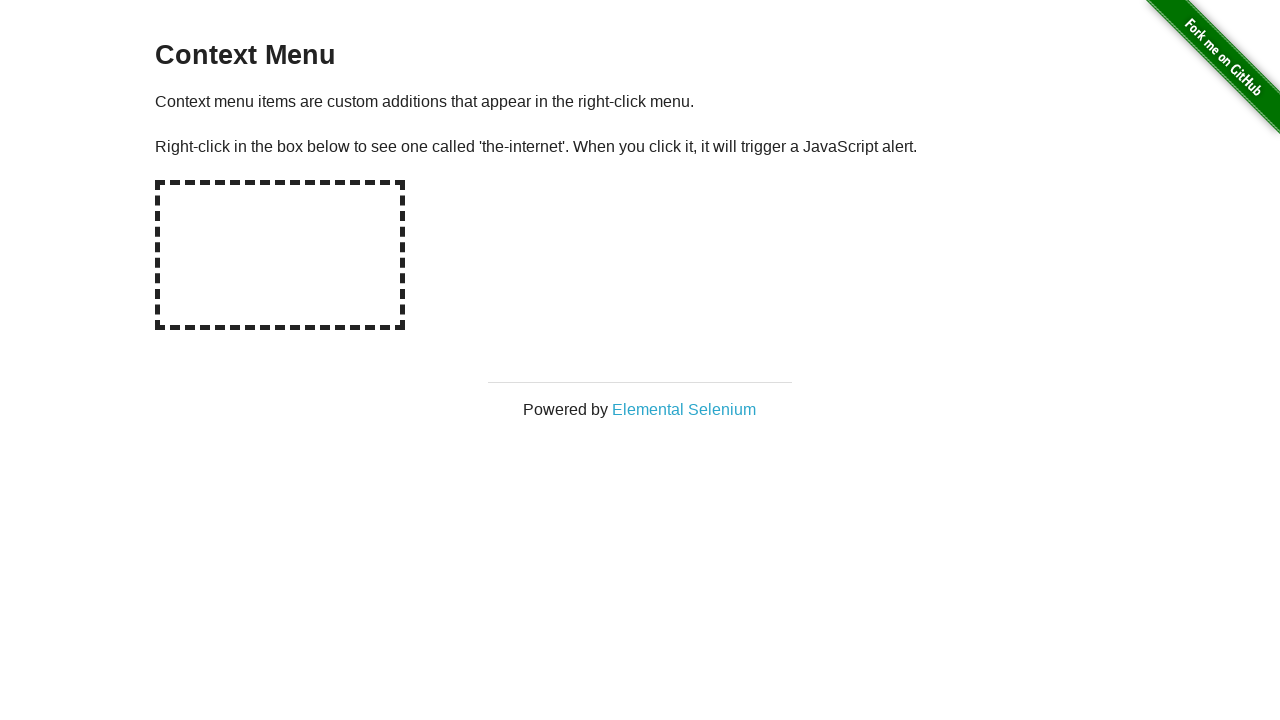